Tests clearing the complete state of all items by checking and then unchecking the toggle all checkbox

Starting URL: https://demo.playwright.dev/todomvc

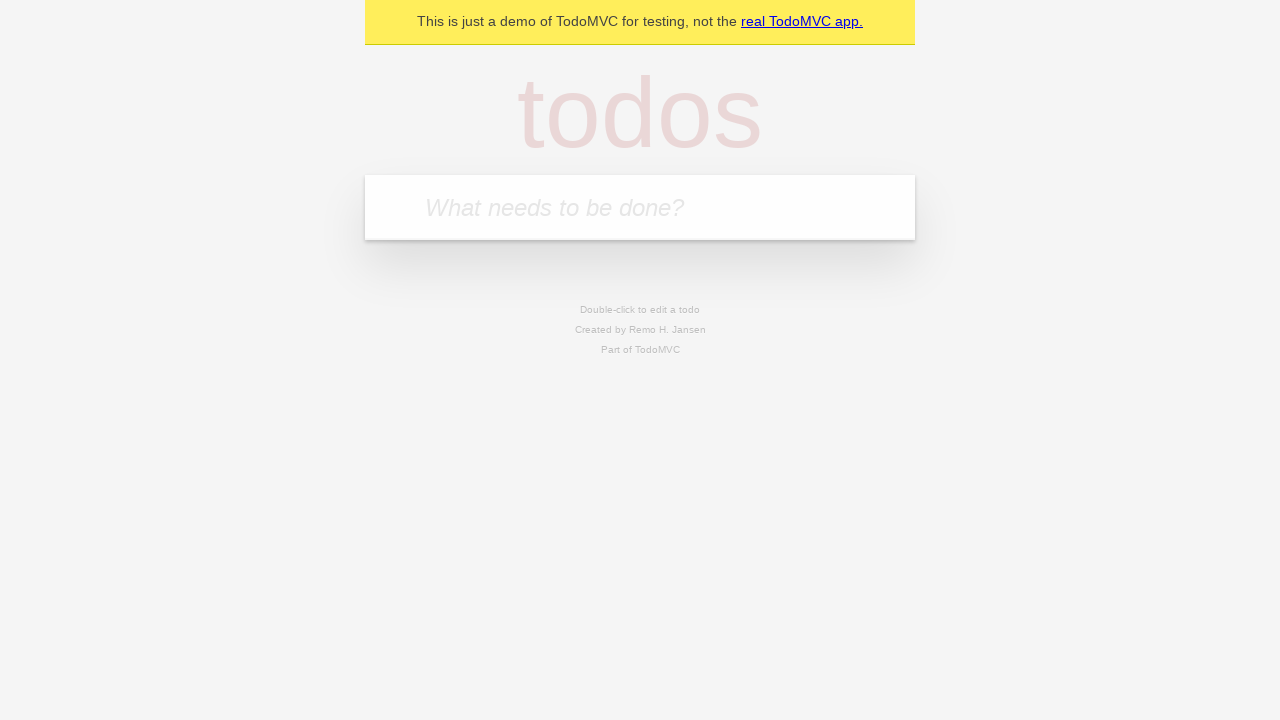

Filled todo input with 'buy some cheese' on internal:attr=[placeholder="What needs to be done?"i]
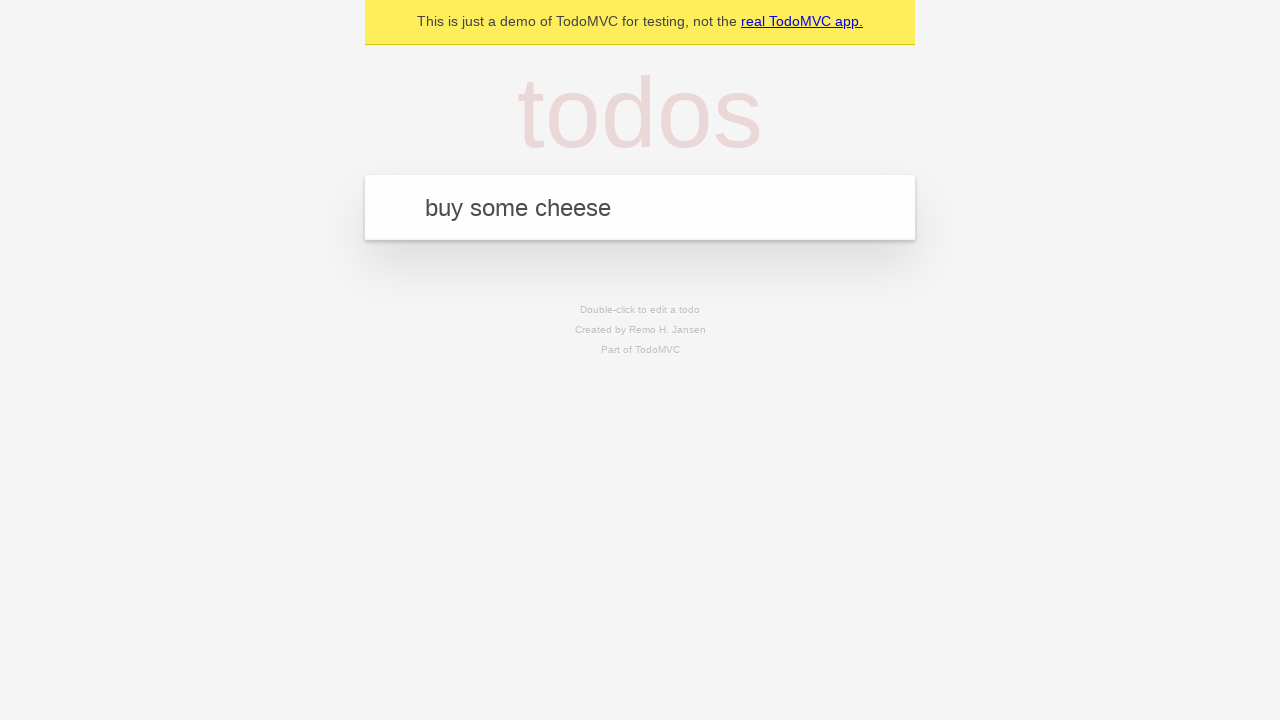

Pressed Enter to add todo 'buy some cheese' on internal:attr=[placeholder="What needs to be done?"i]
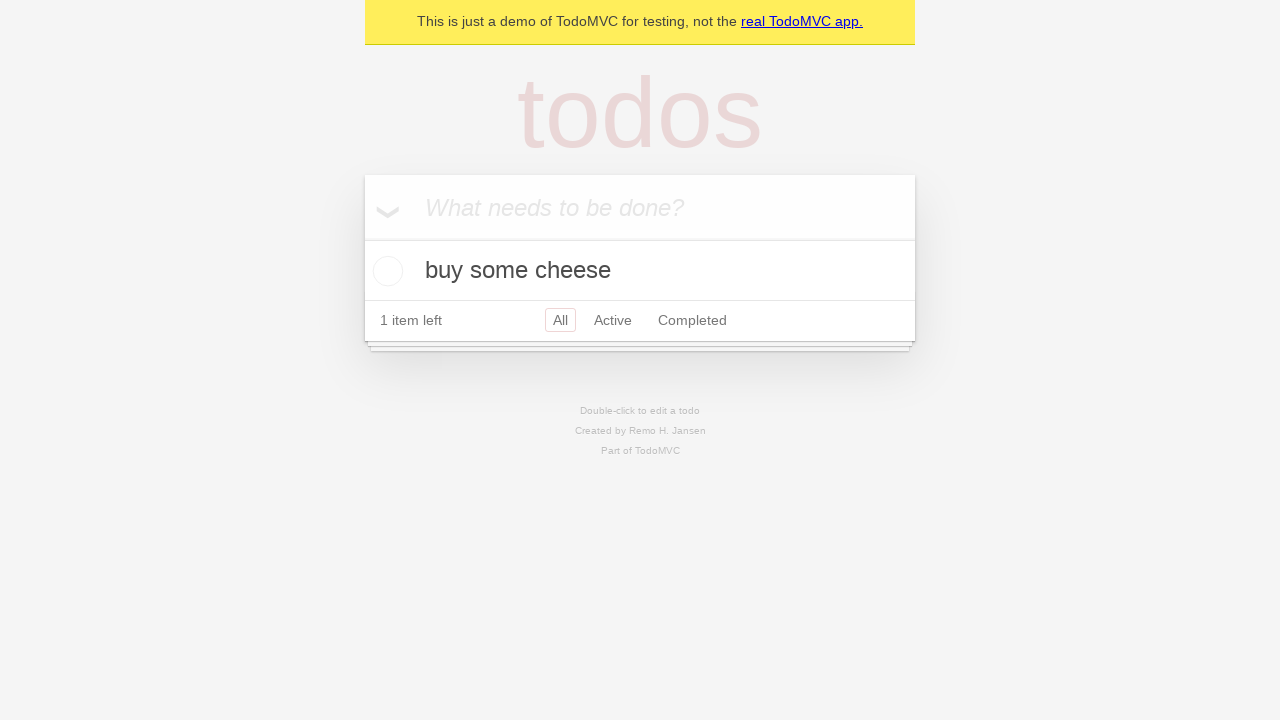

Filled todo input with 'feed the cat' on internal:attr=[placeholder="What needs to be done?"i]
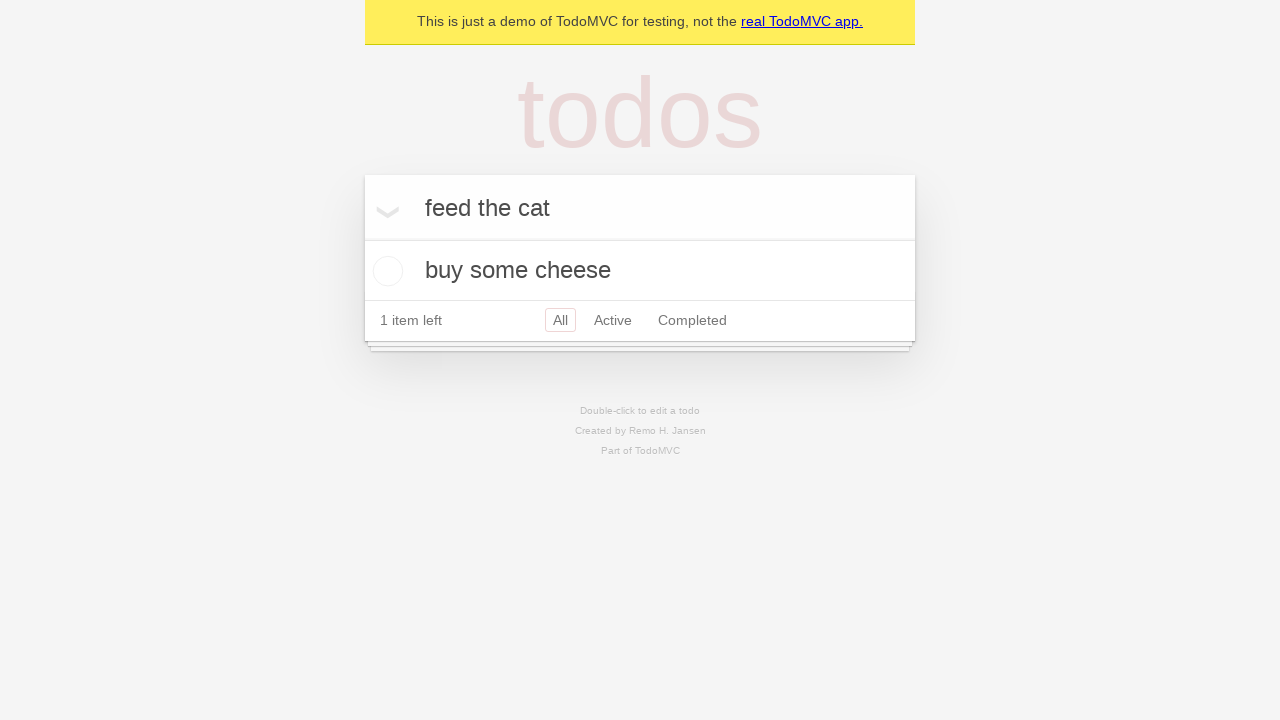

Pressed Enter to add todo 'feed the cat' on internal:attr=[placeholder="What needs to be done?"i]
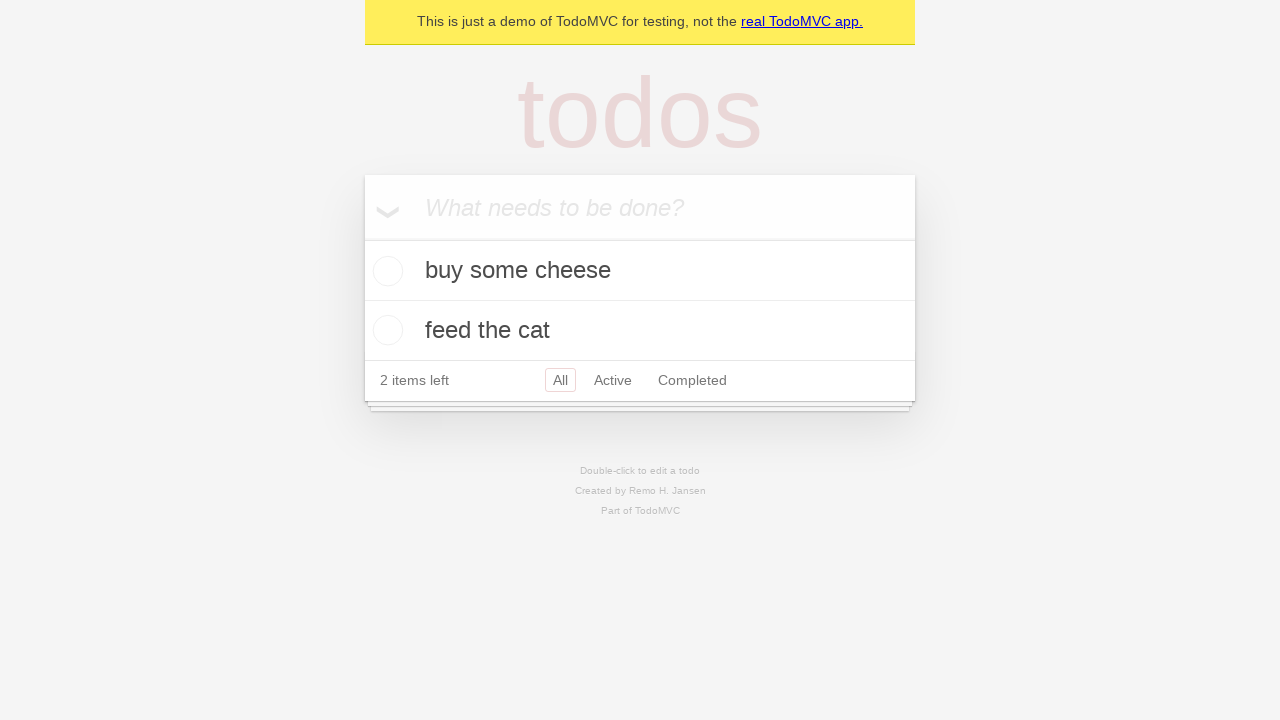

Filled todo input with 'book a doctors appointment' on internal:attr=[placeholder="What needs to be done?"i]
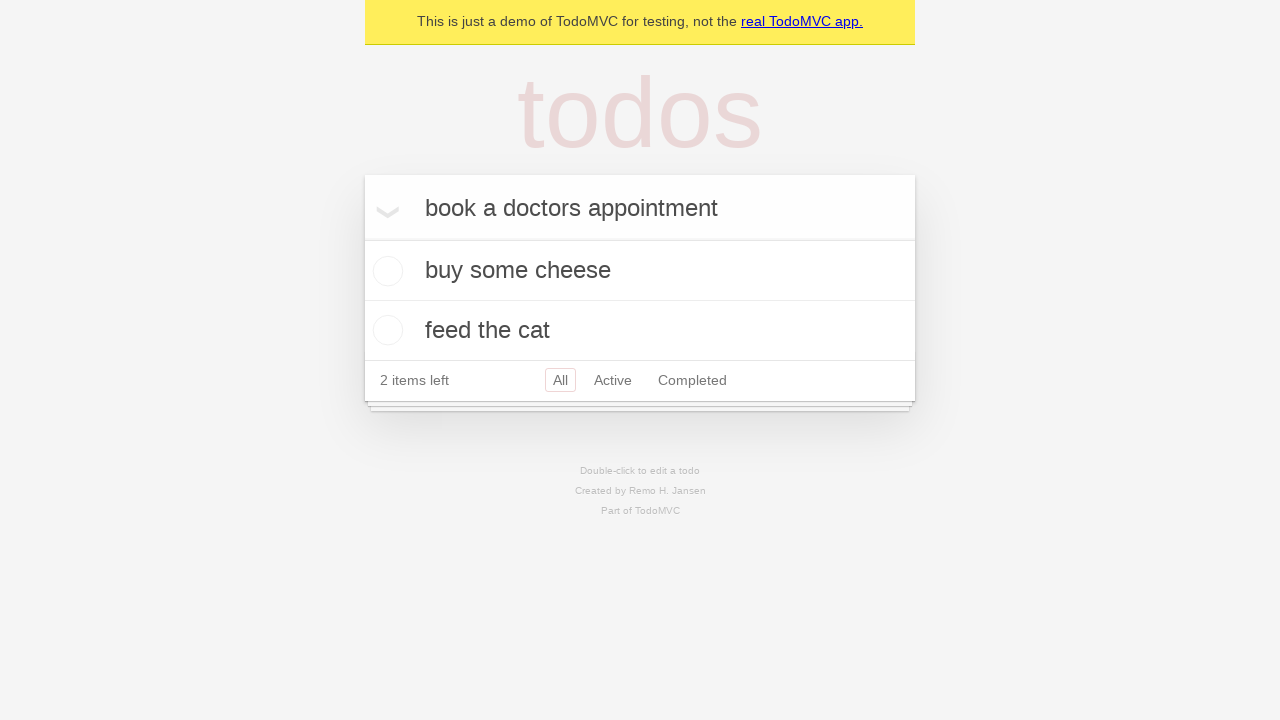

Pressed Enter to add todo 'book a doctors appointment' on internal:attr=[placeholder="What needs to be done?"i]
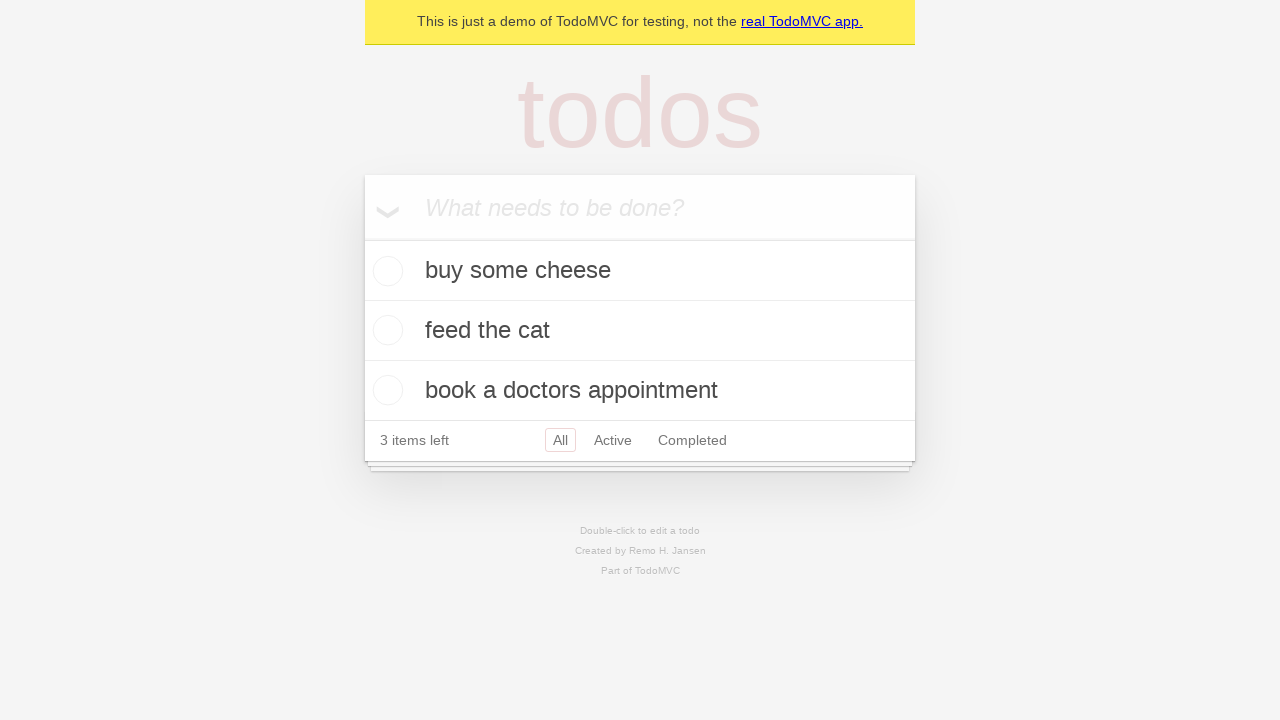

Waited for all 3 todo items to be added
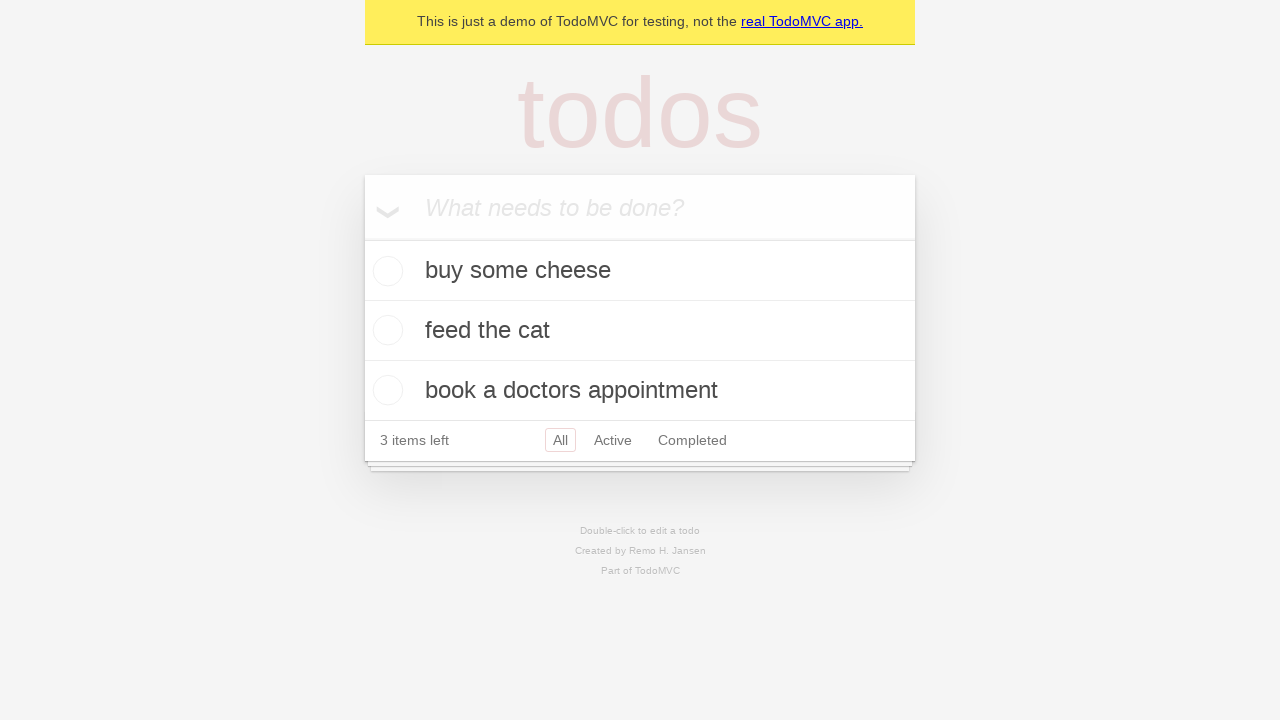

Checked toggle all checkbox to mark all items complete at (362, 238) on internal:label="Mark all as complete"i
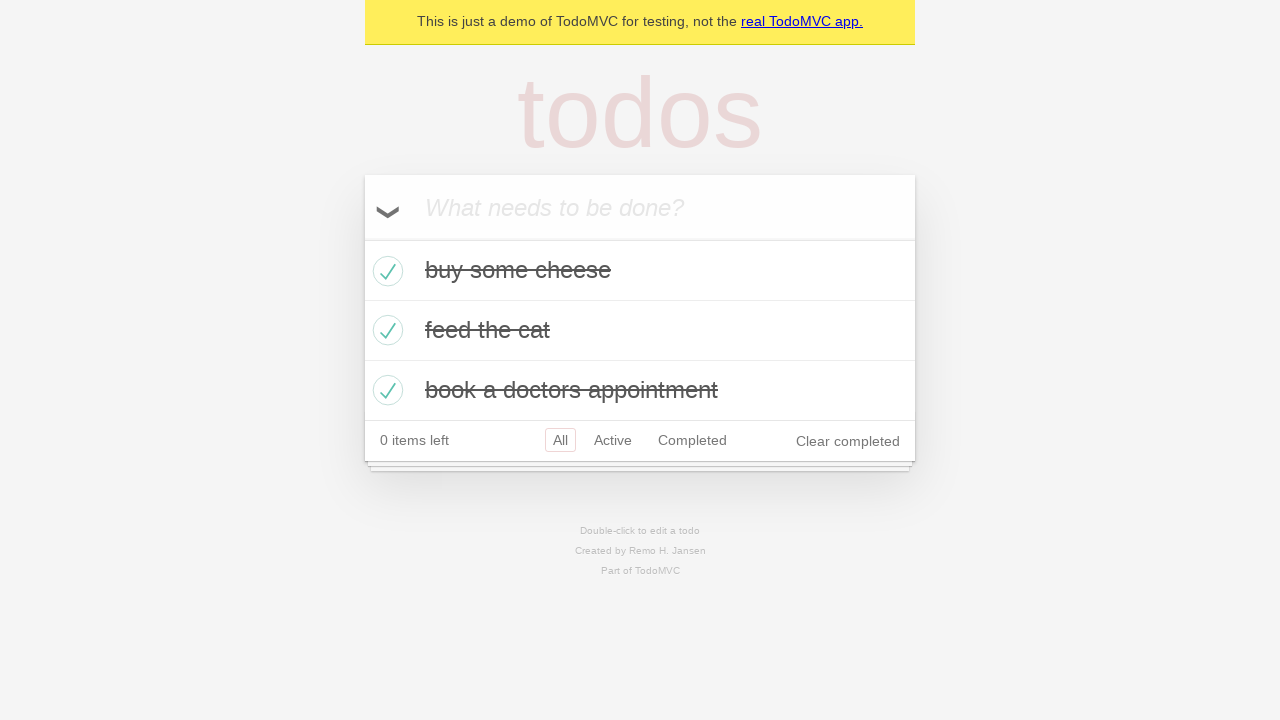

Unchecked toggle all checkbox to clear complete state of all items at (362, 238) on internal:label="Mark all as complete"i
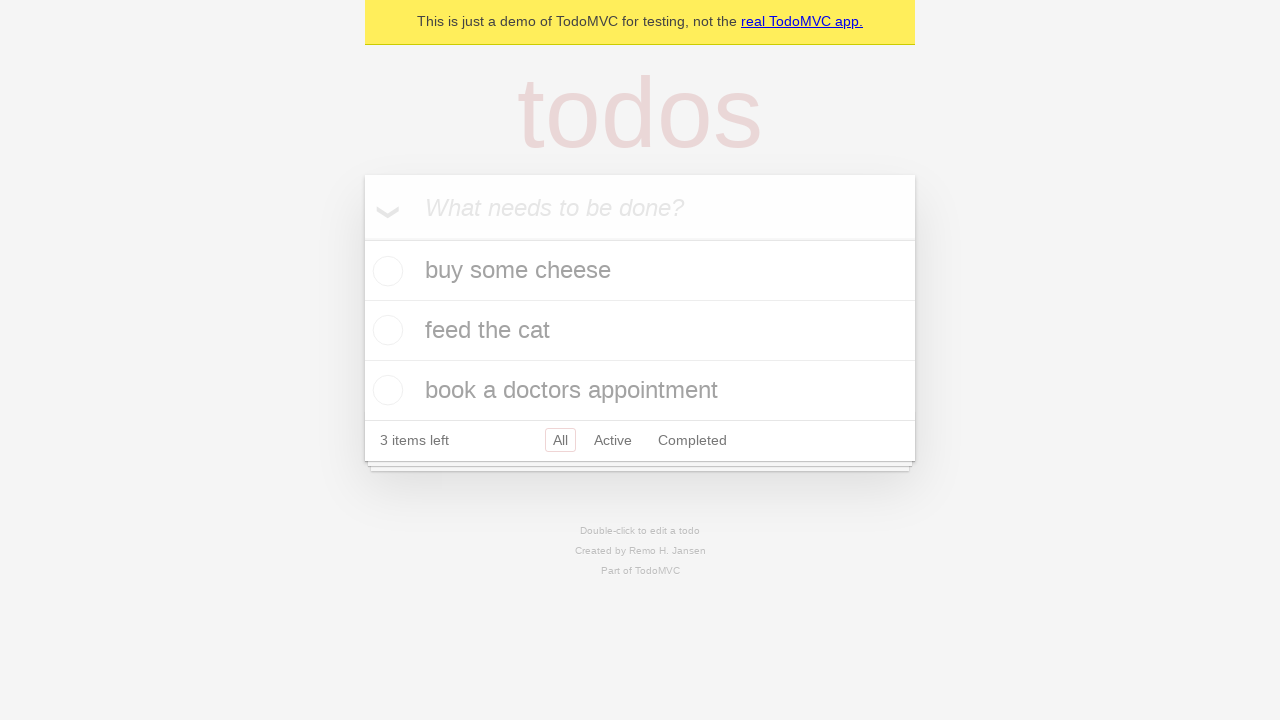

Waited for unchecked state to be applied
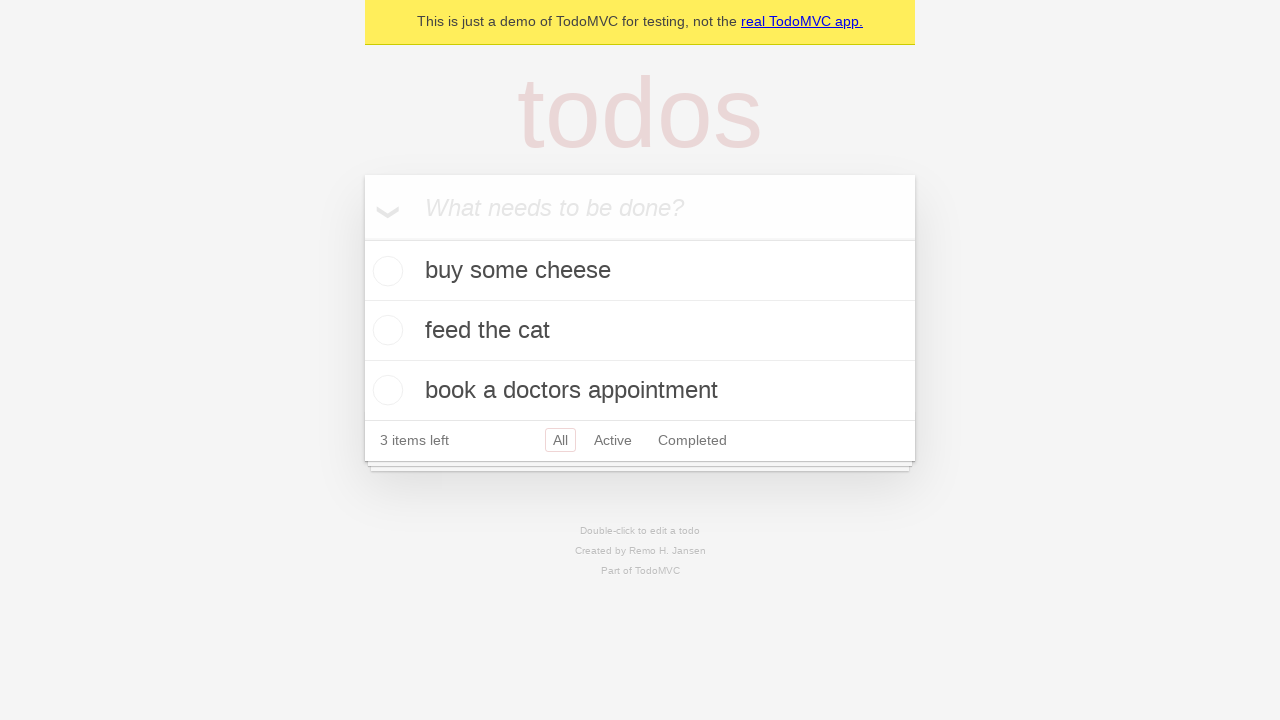

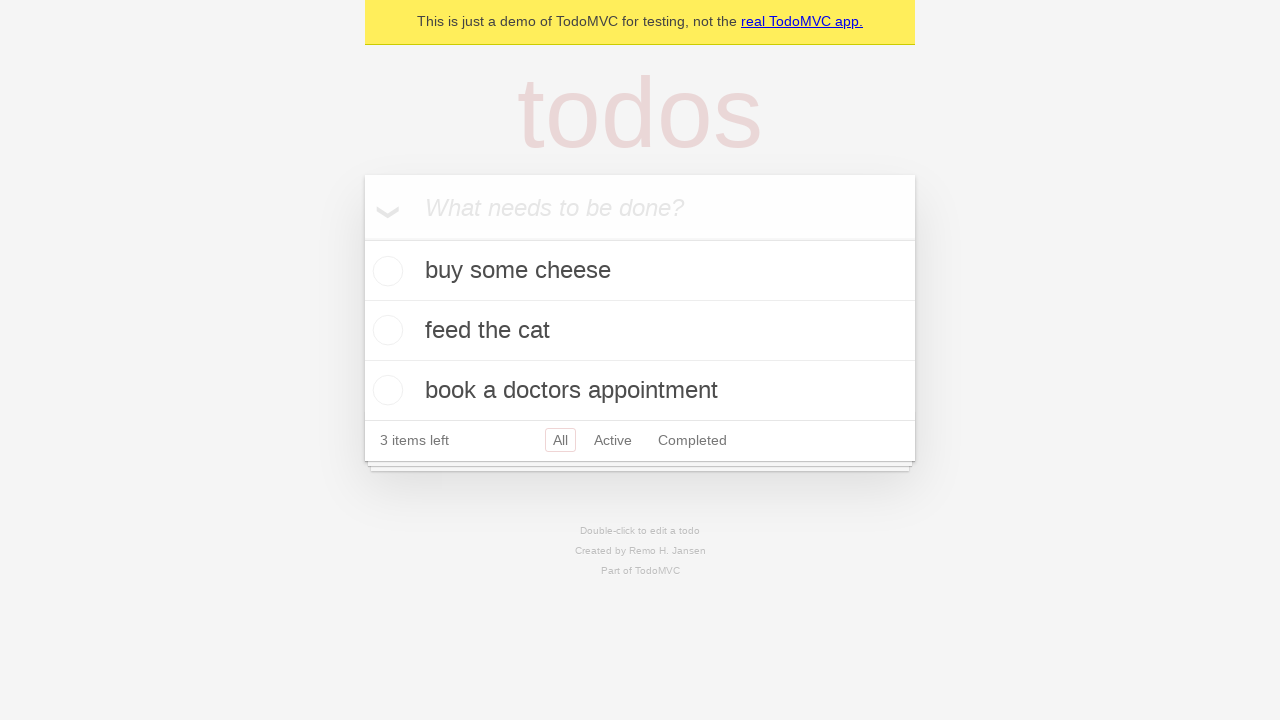